Tests the Sample App form validation by submitting with empty login and empty password fields, verifying the invalid credentials error message appears

Starting URL: http://uitestingplayground.com/

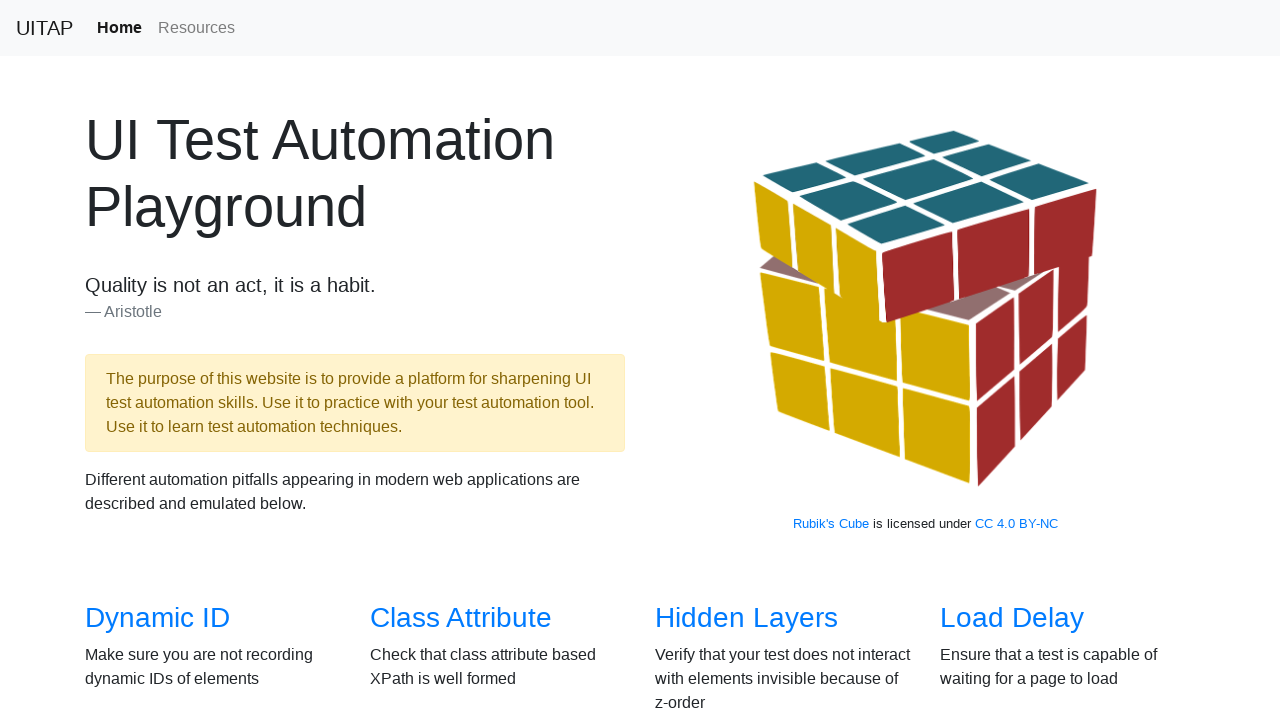

Clicked on Sample App link at (446, 360) on text=Sample App
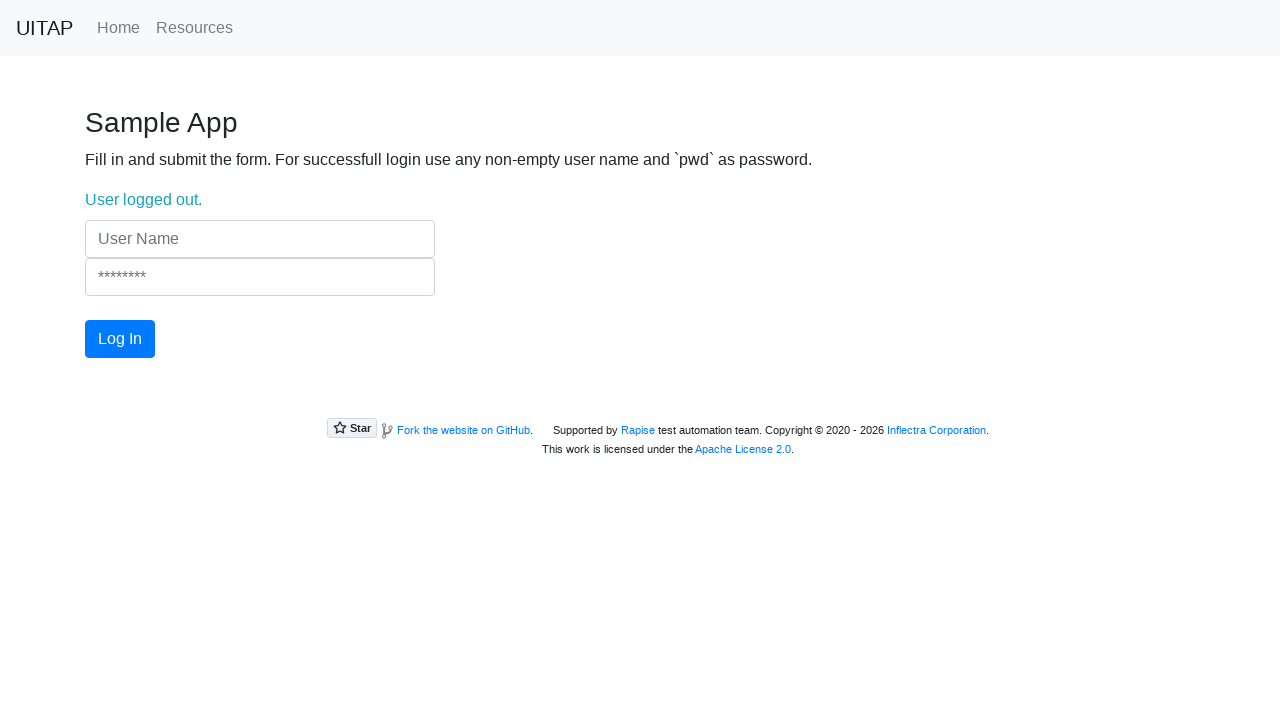

Clicked Log In button with empty login and password fields at (120, 339) on button.btn.btn-primary
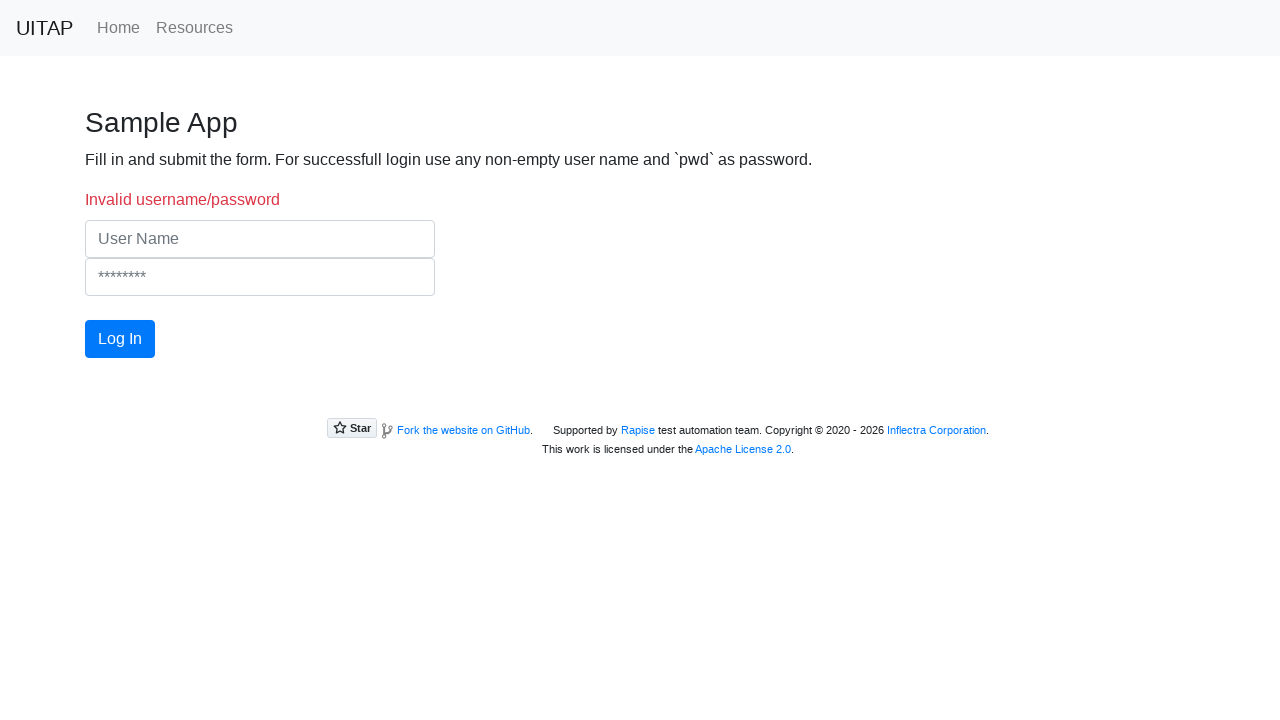

Verified invalid credentials error message appeared
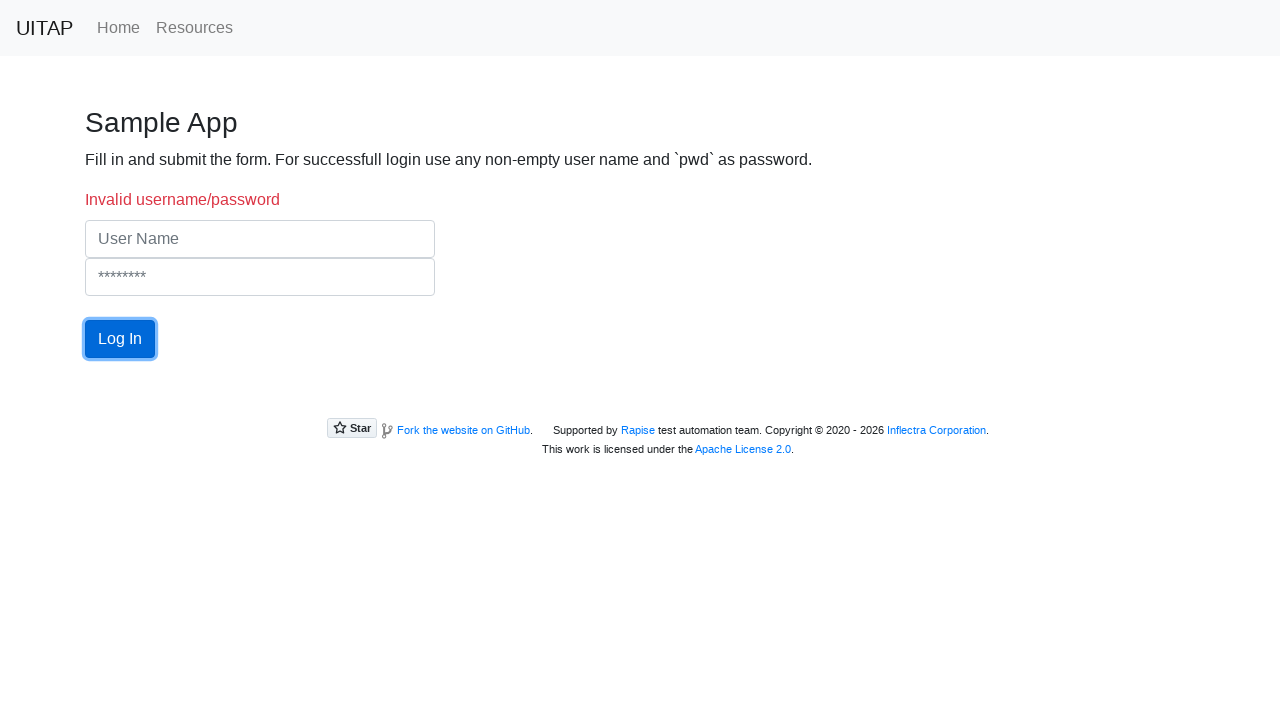

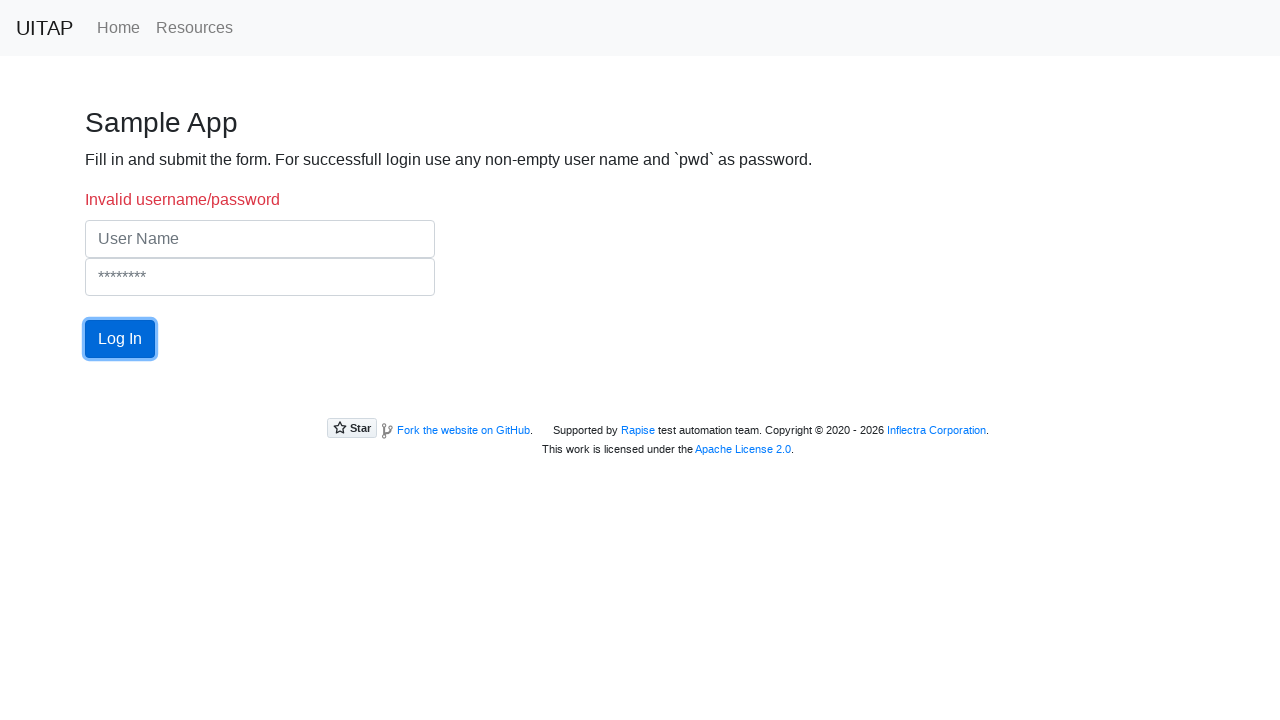